Tests that product names/titles are displayed on the catalog page by checking for title elements with meaningful text content.

Starting URL: https://www.pandashop.md/

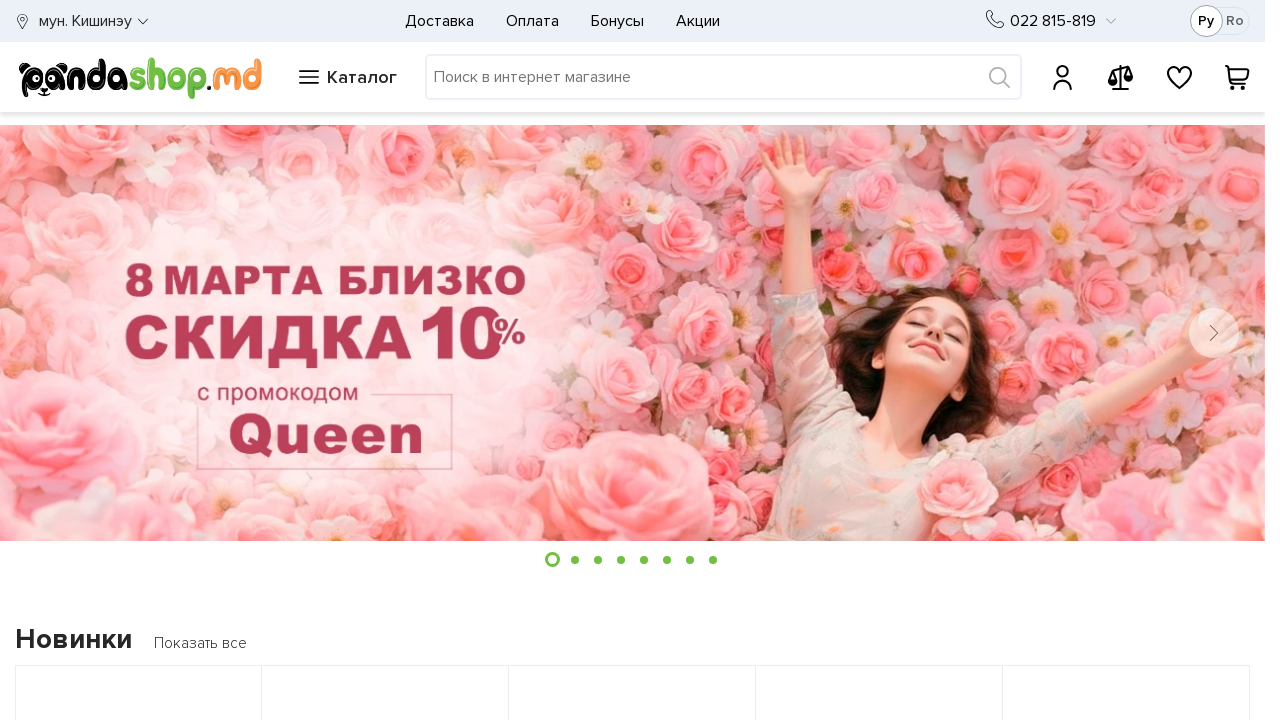

Waited for page to reach networkidle state
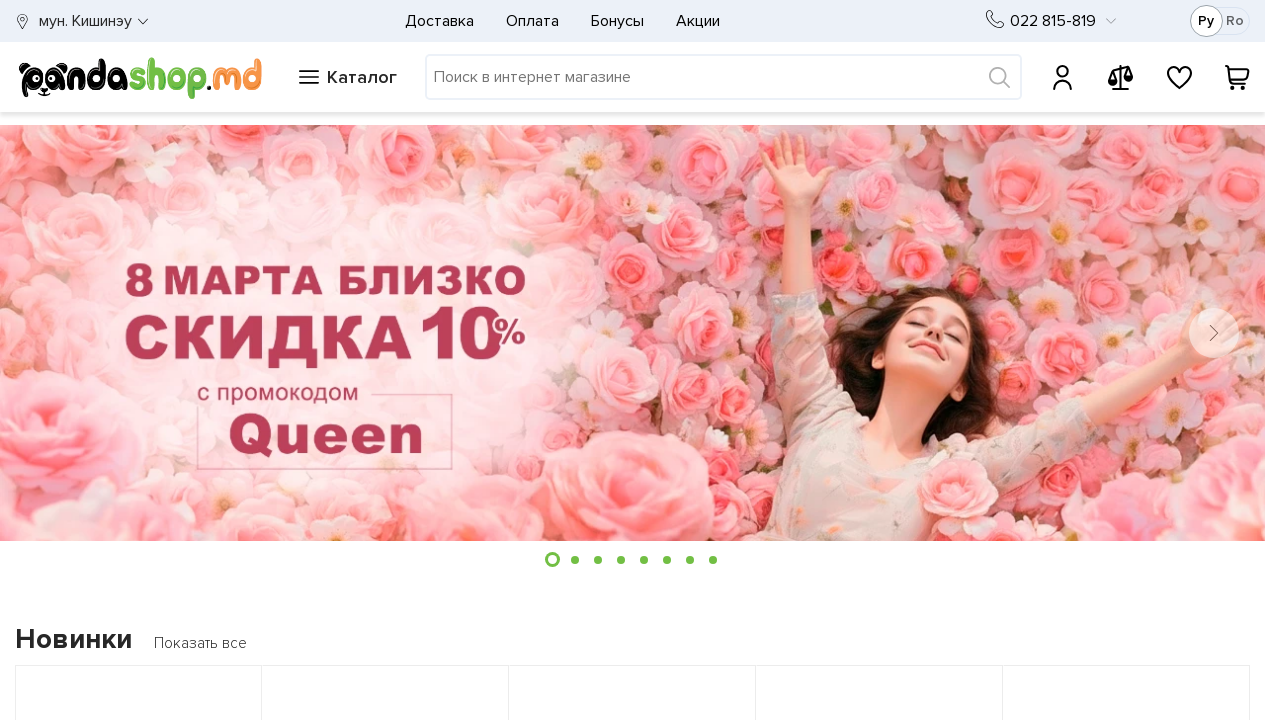

Located elements with selector '.title', found 0 matches
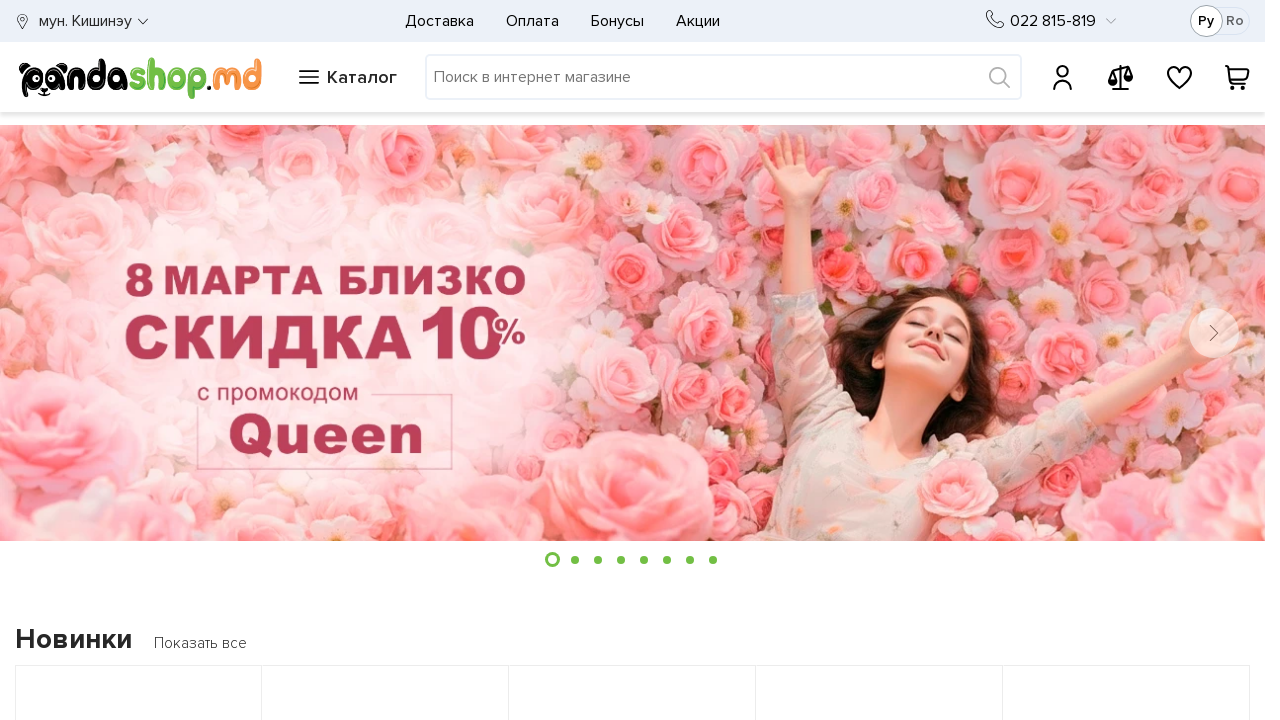

Located elements with selector '.name', found 0 matches
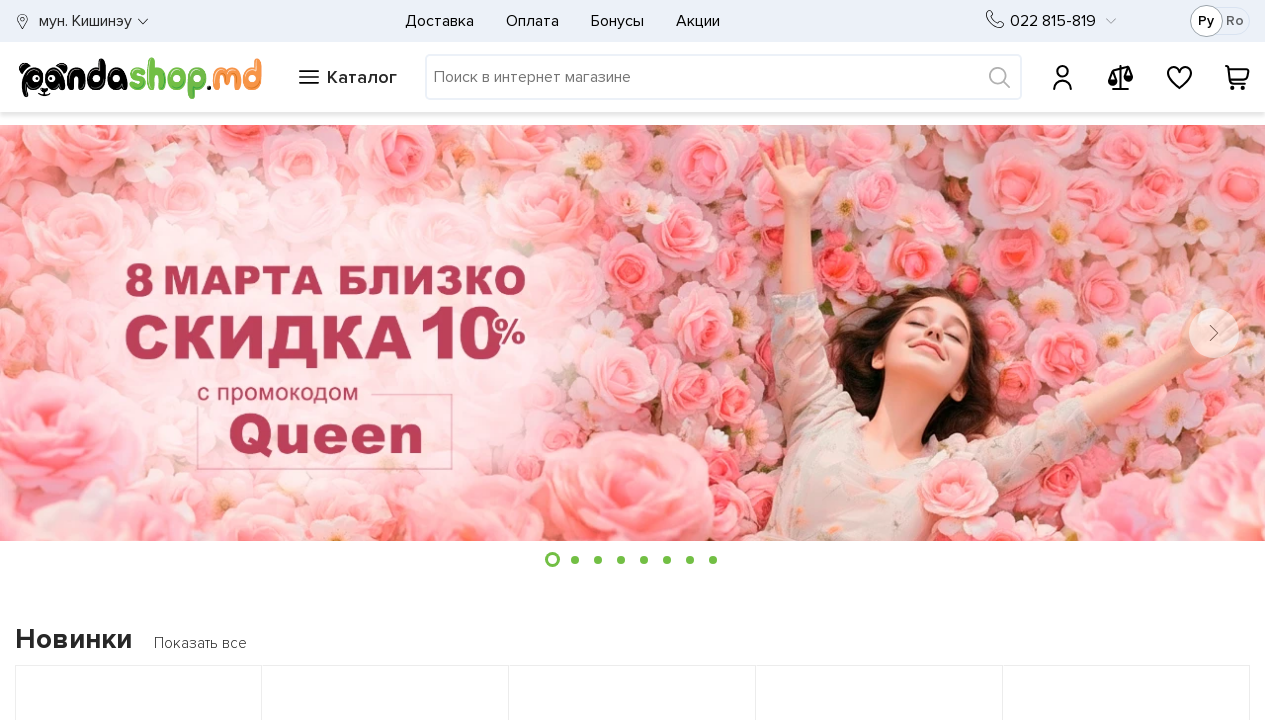

Located elements with selector '[class*="title"]', found 20 matches
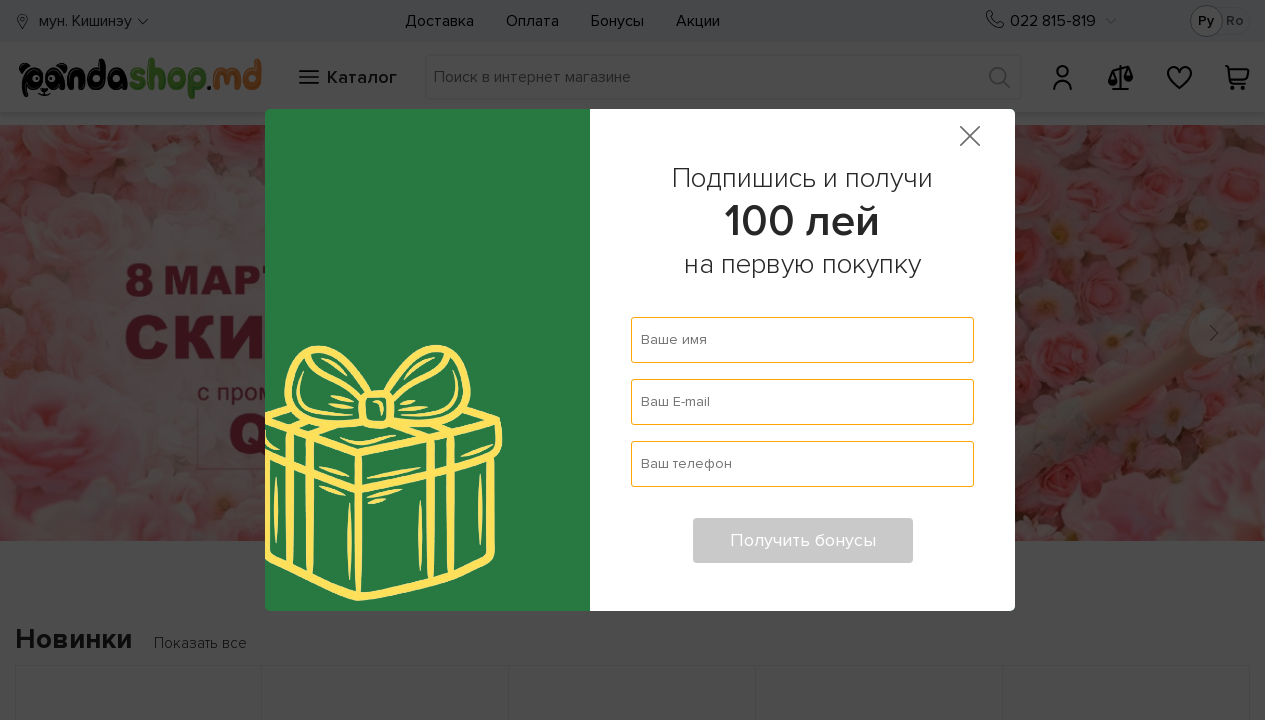

First product title element with selector '[class*="title"]' is now visible
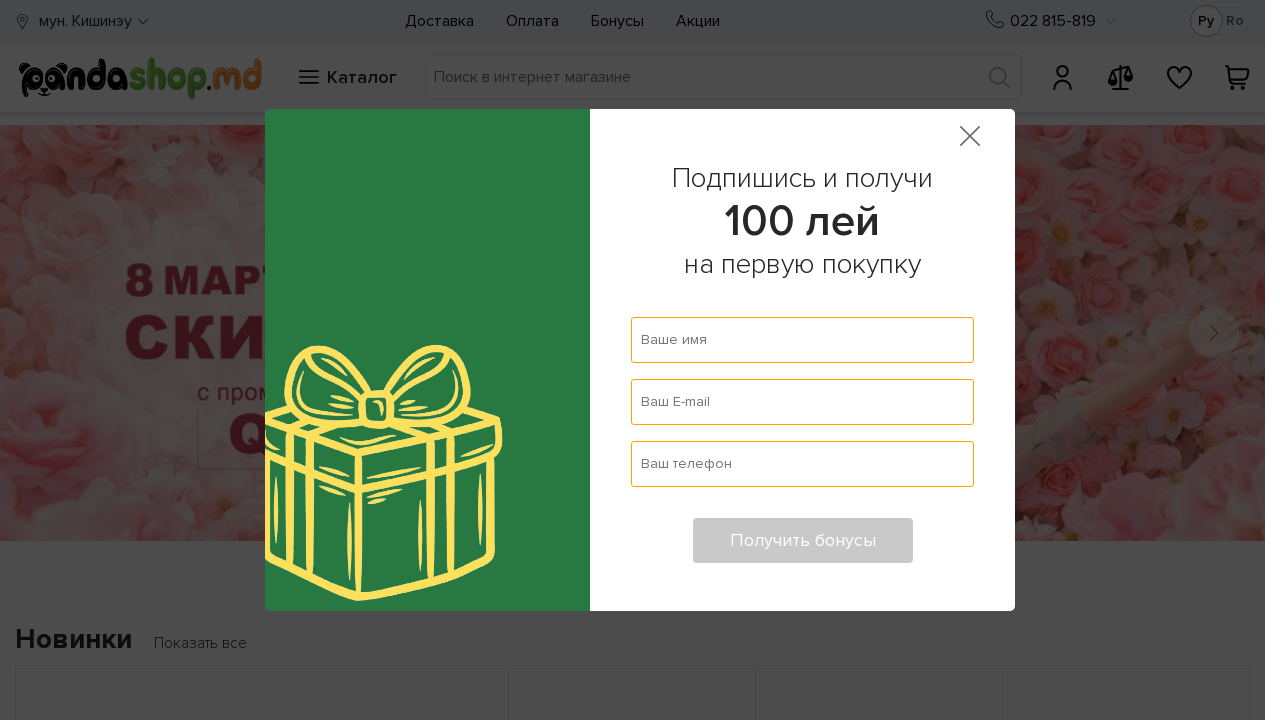

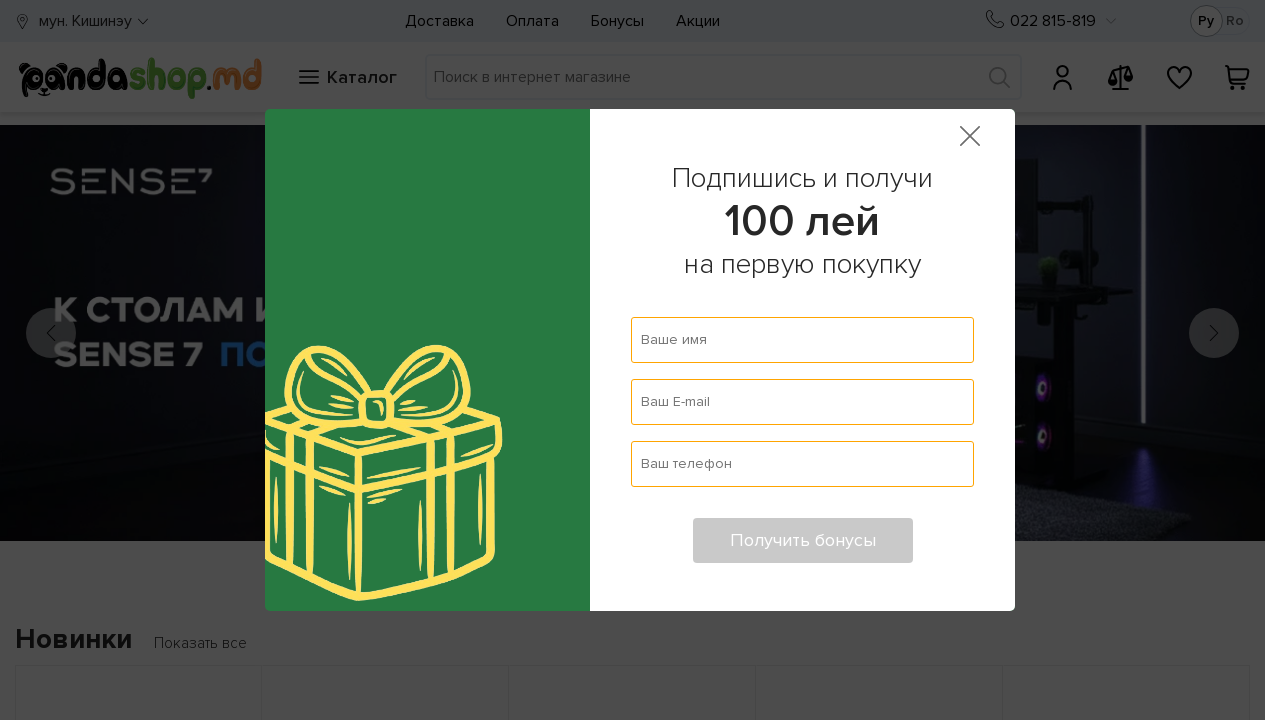